Navigates to a shopping site and clicks on the cart icon followed by the checkout button

Starting URL: https://rahulshettyacademy.com/seleniumPractise/#/

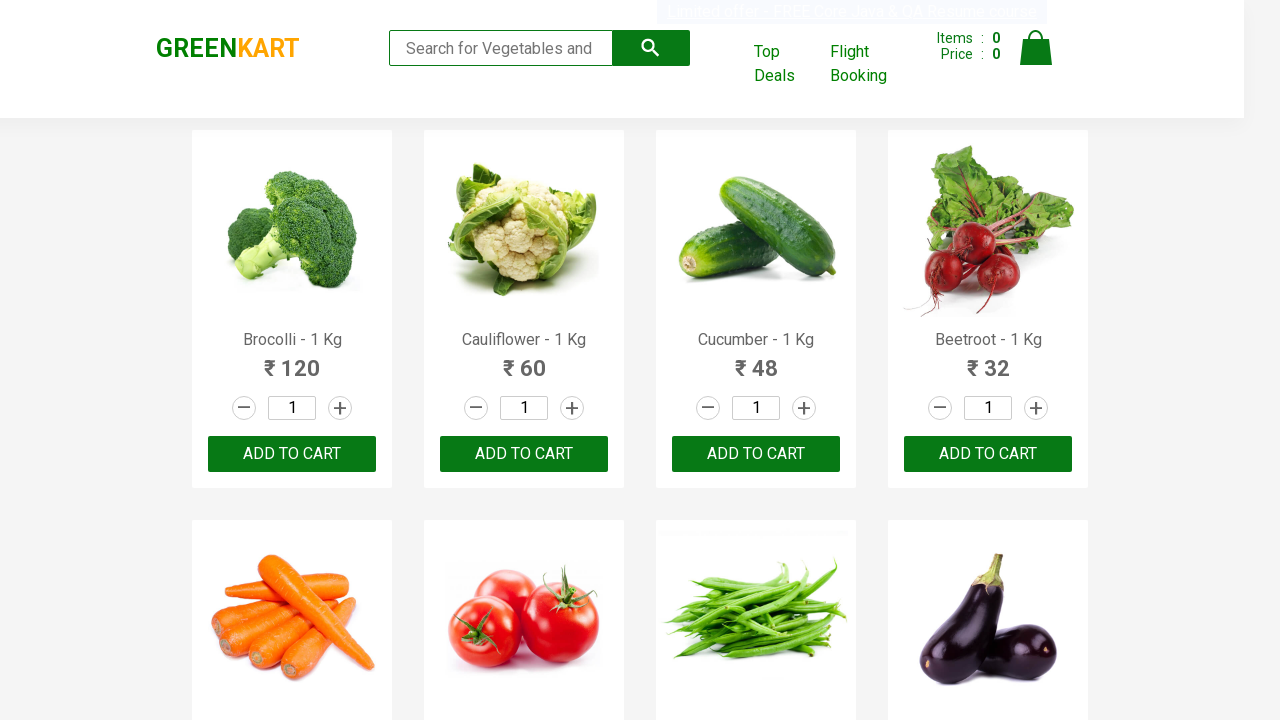

Navigated to shopping site
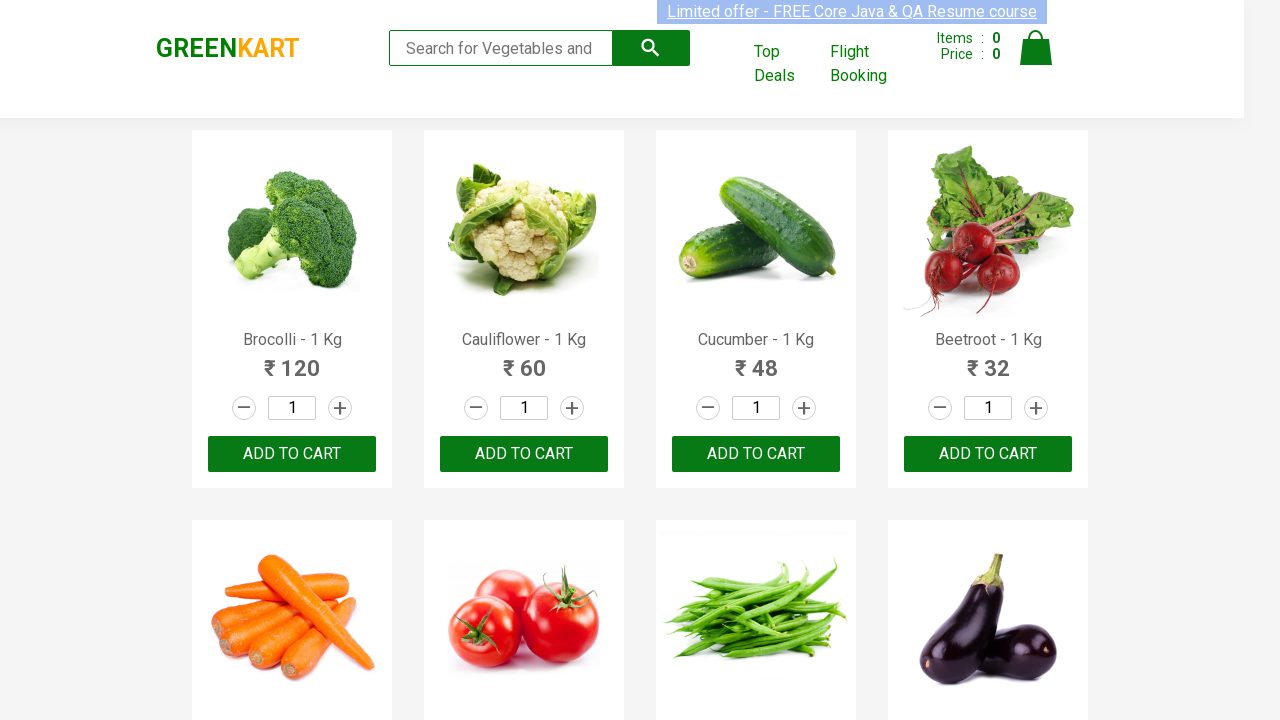

Clicked on the cart icon at (1036, 48) on img[alt='Cart']
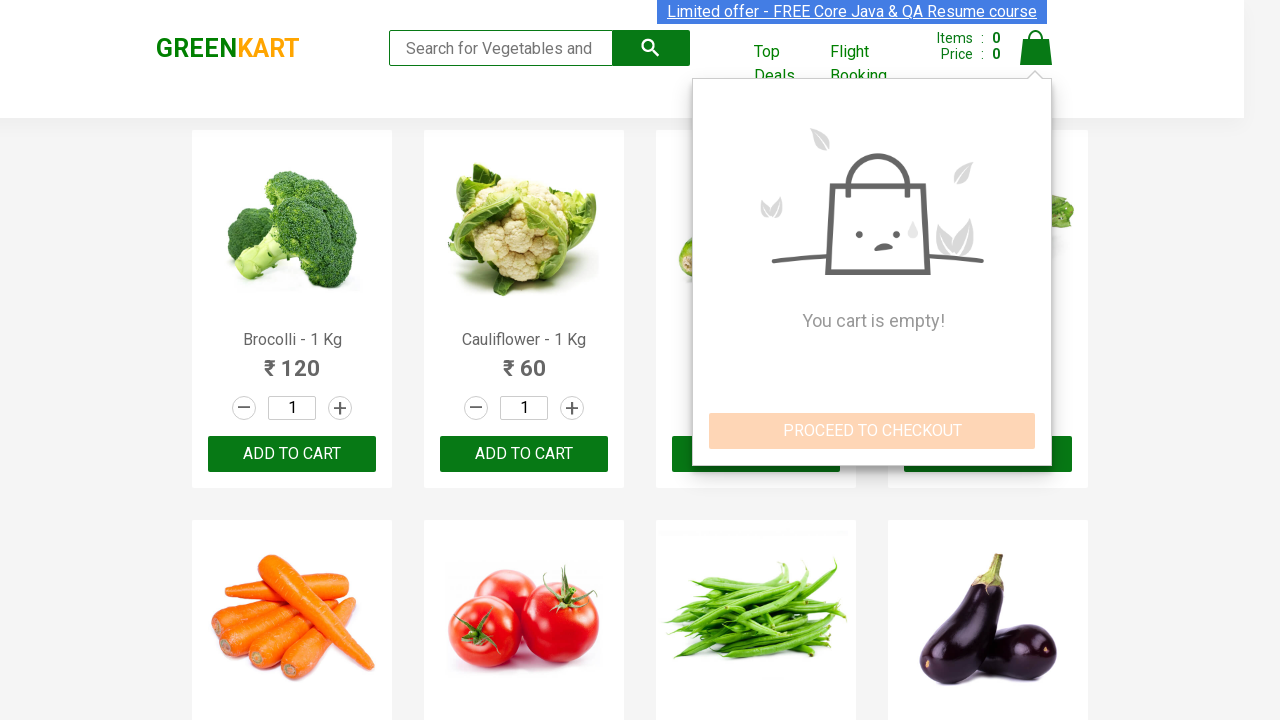

Clicked on the proceed to checkout button at (872, 431) on button:has-text('PROCEED TO CHECKOUT')
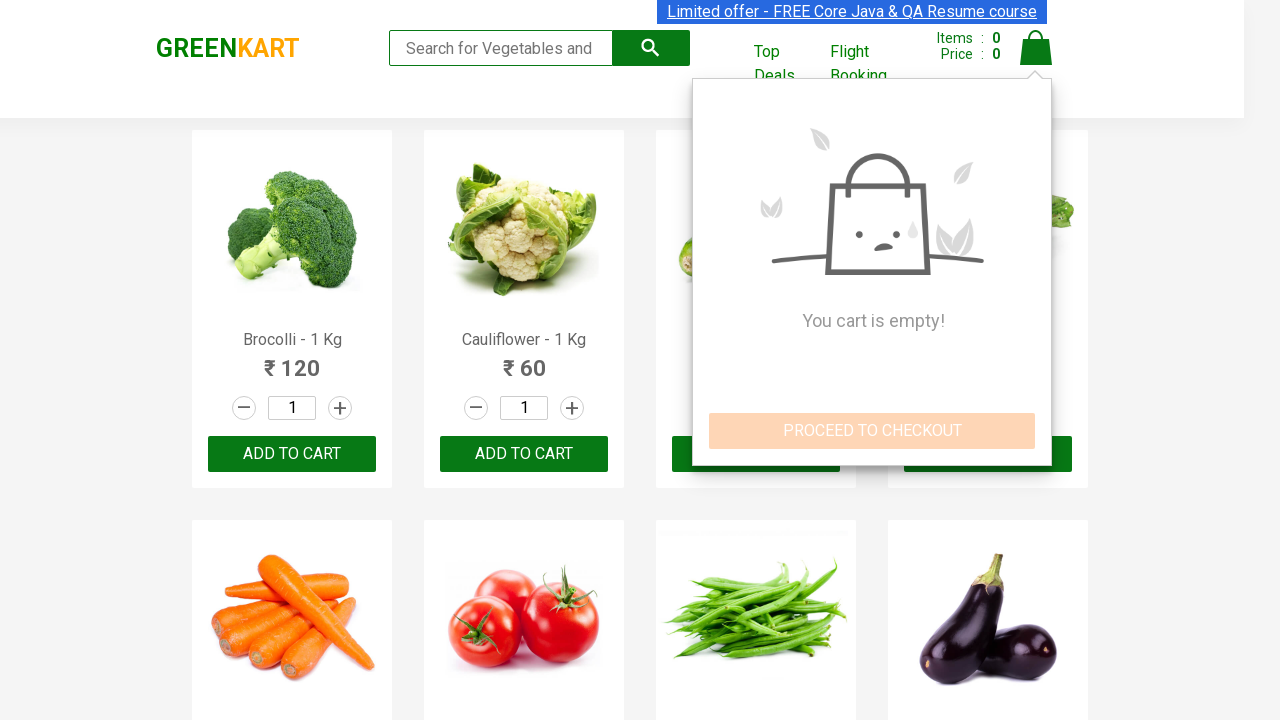

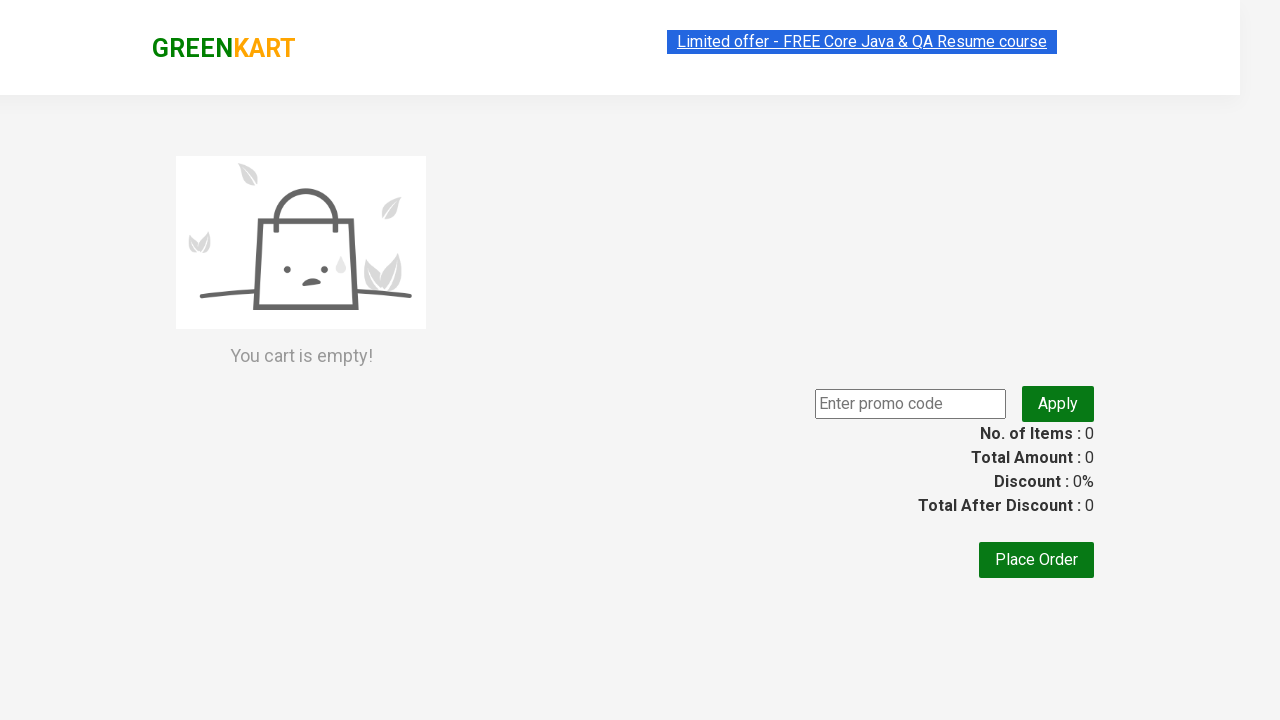